Tests various link interactions on a practice page including clicking links, navigating back, extracting href attributes, checking for broken links, and counting links on the page.

Starting URL: https://www.leafground.com/link.xhtml

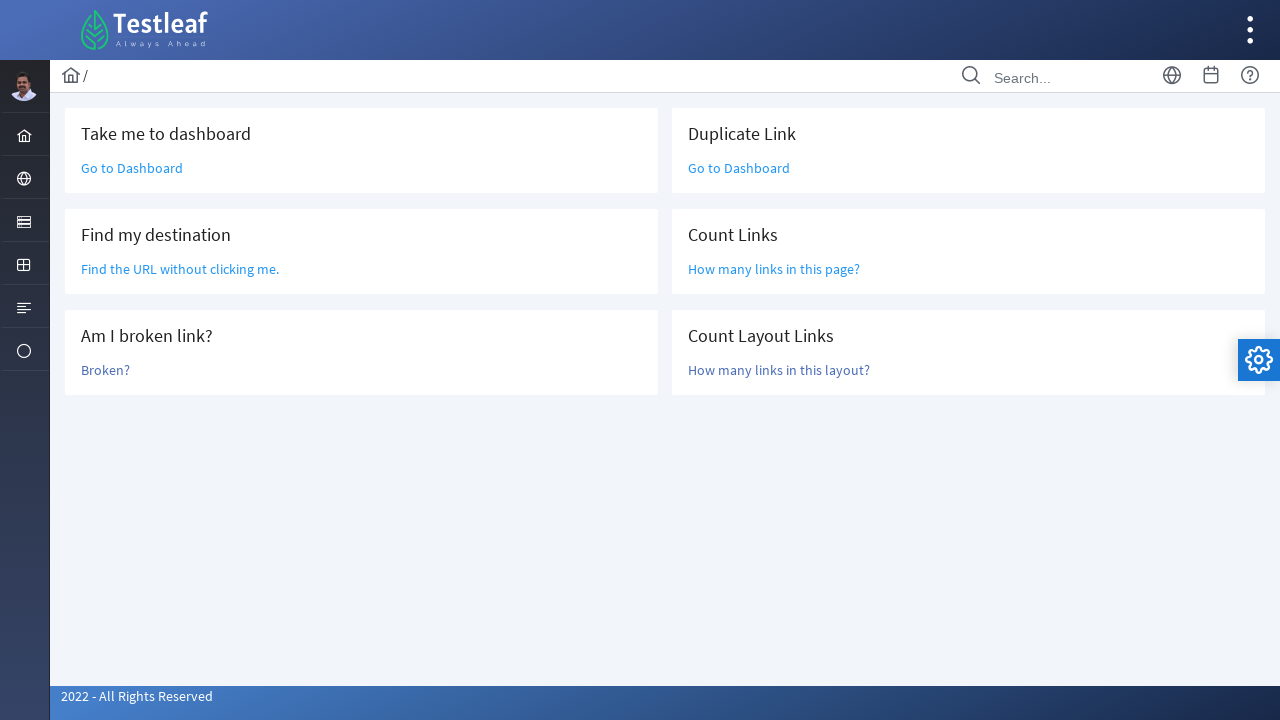

Clicked 'Go to Dashboard' link at (132, 168) on text=Go to Dashboard
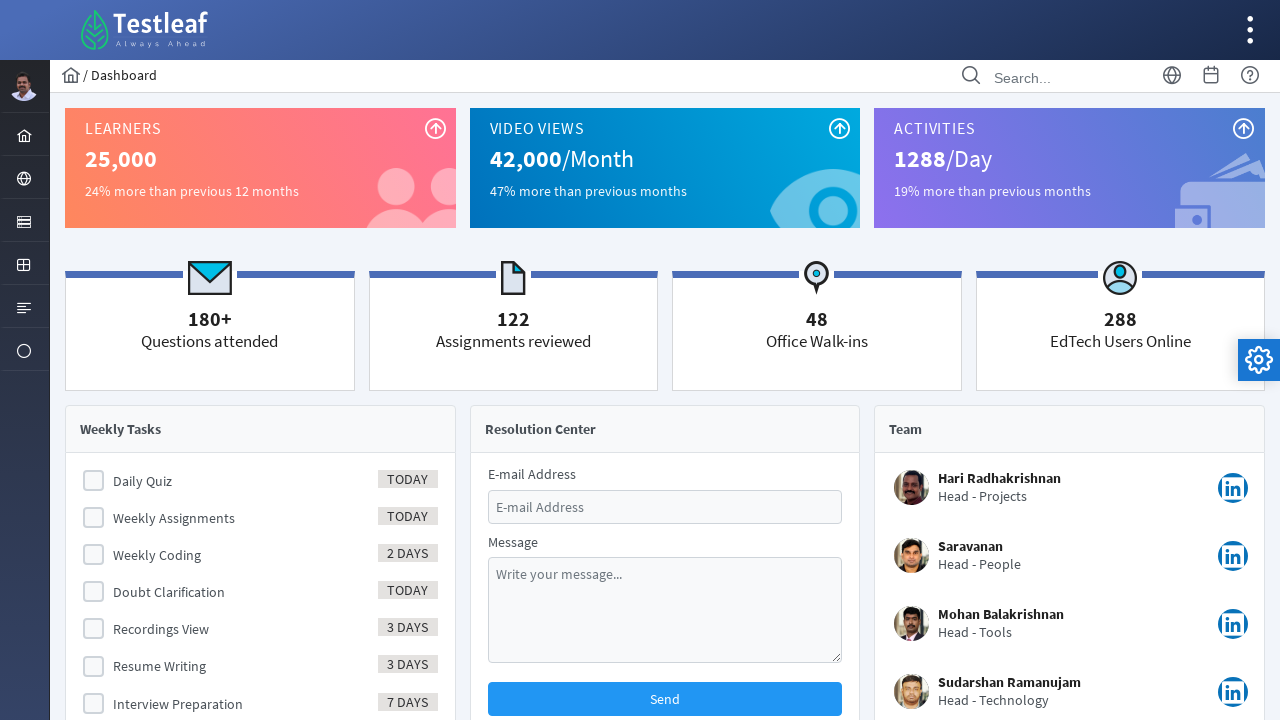

Navigated back to practice page
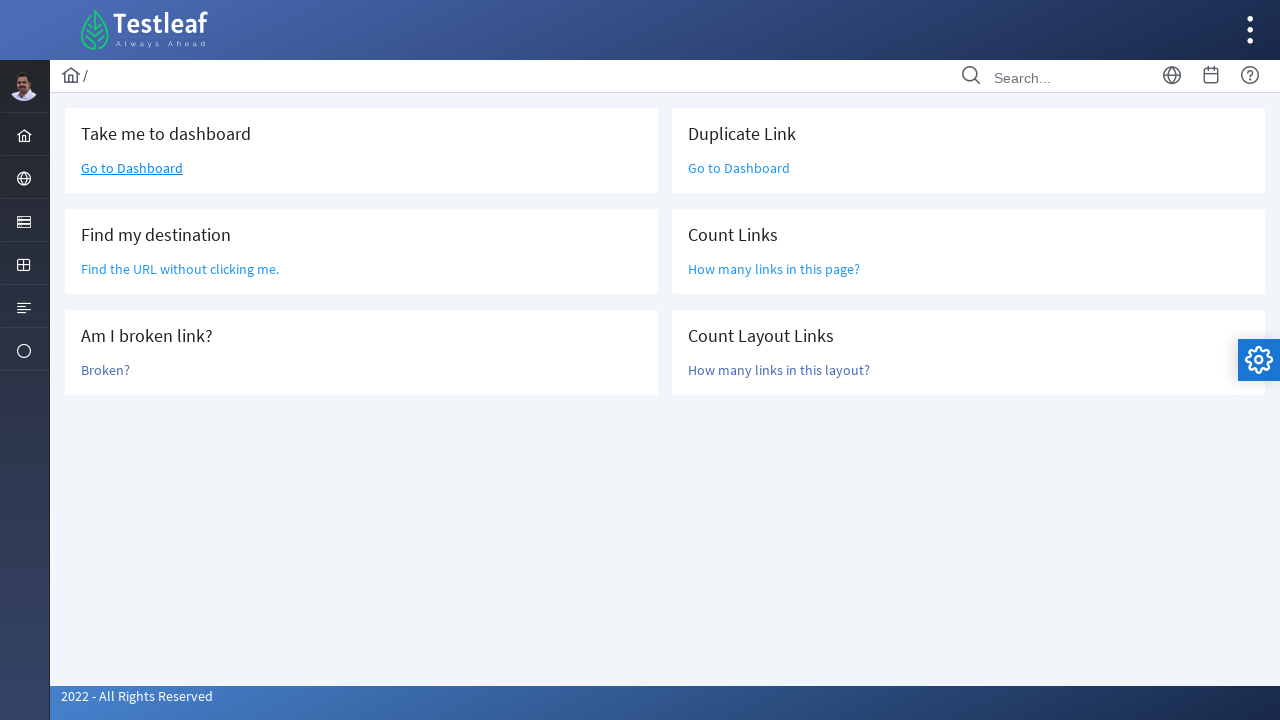

Located 'Find the URL' link element
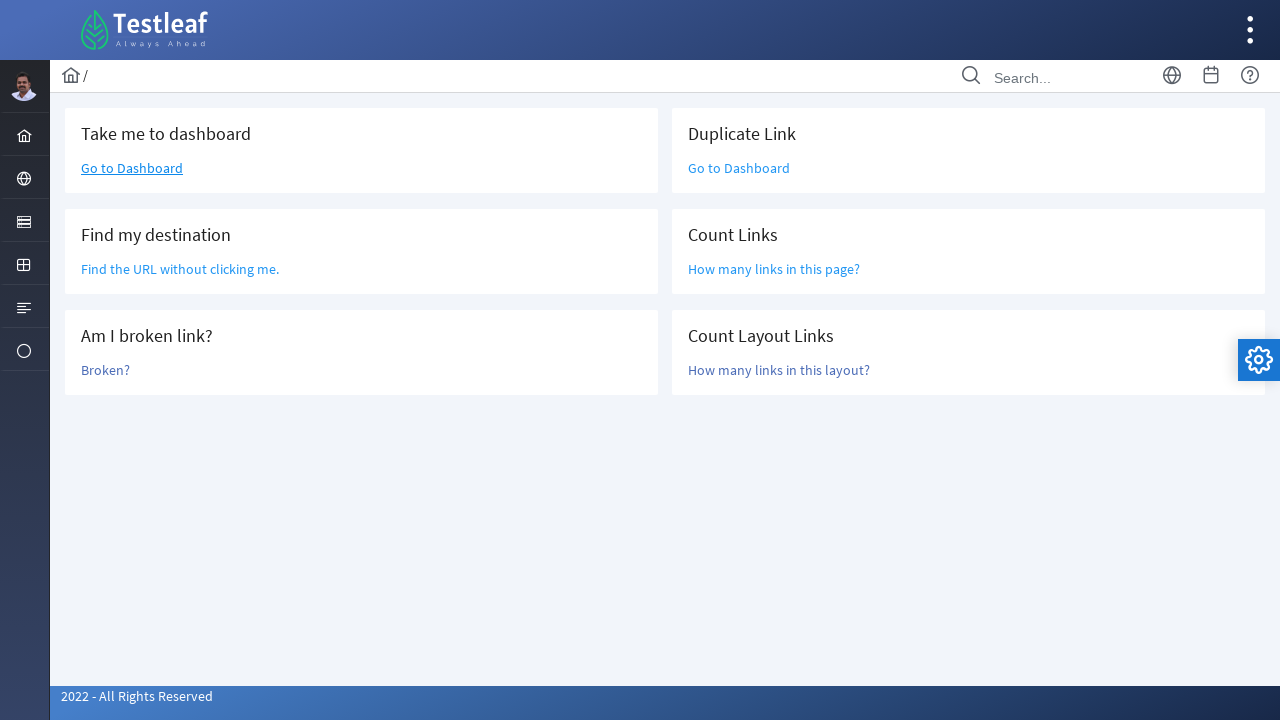

Extracted href attribute: /grid.xhtml
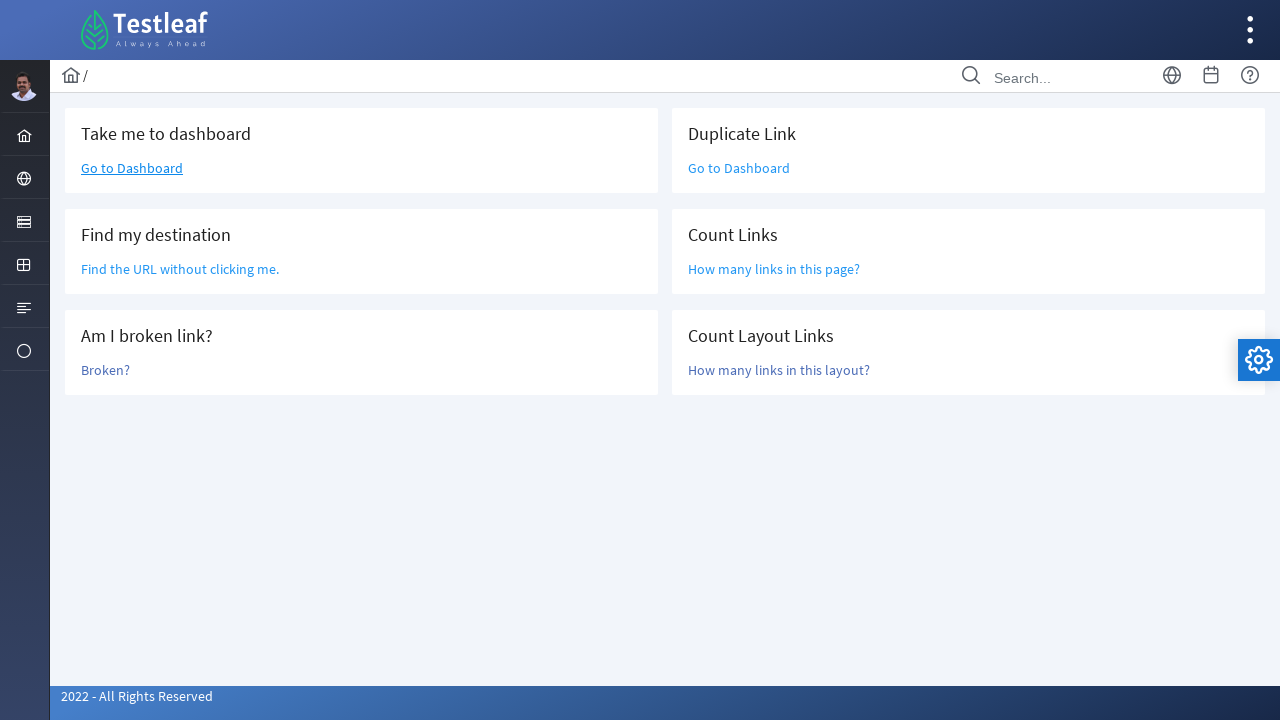

Clicked 'Broken?' link to test for broken link at (106, 370) on text=Broken?
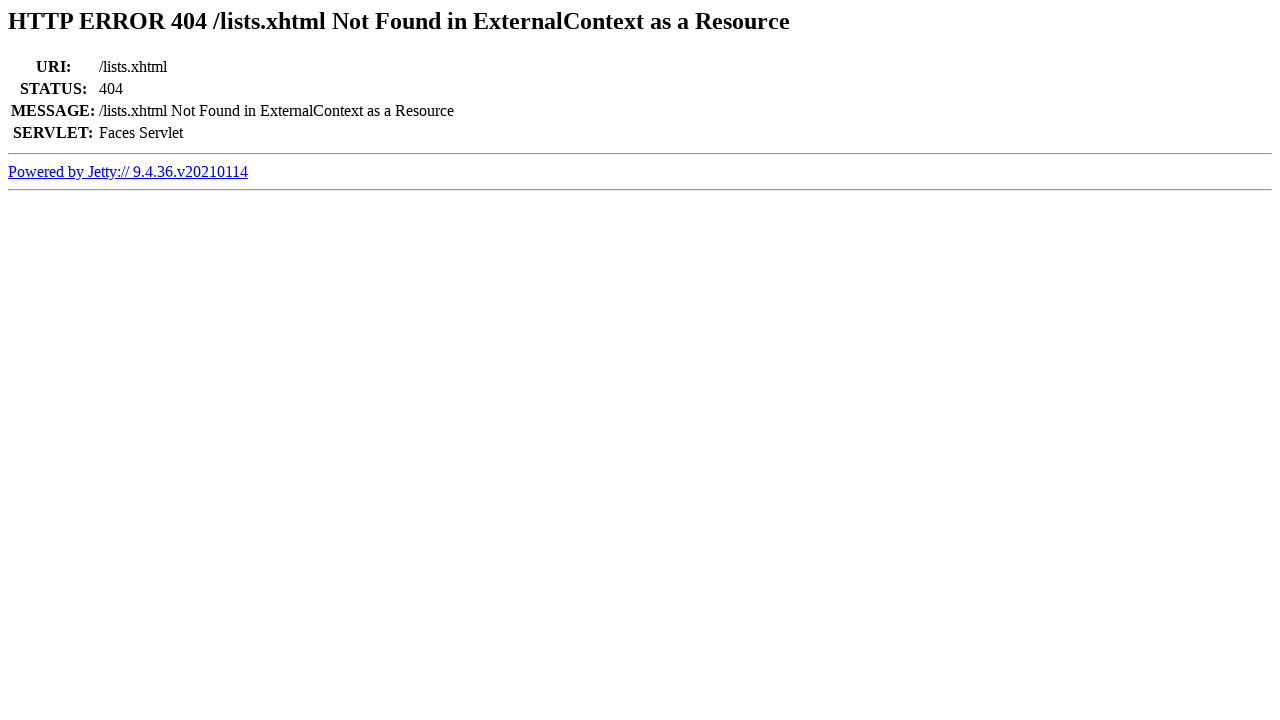

Retrieved page title: Error 404 /lists.xhtml Not Found in ExternalContext as a Resource
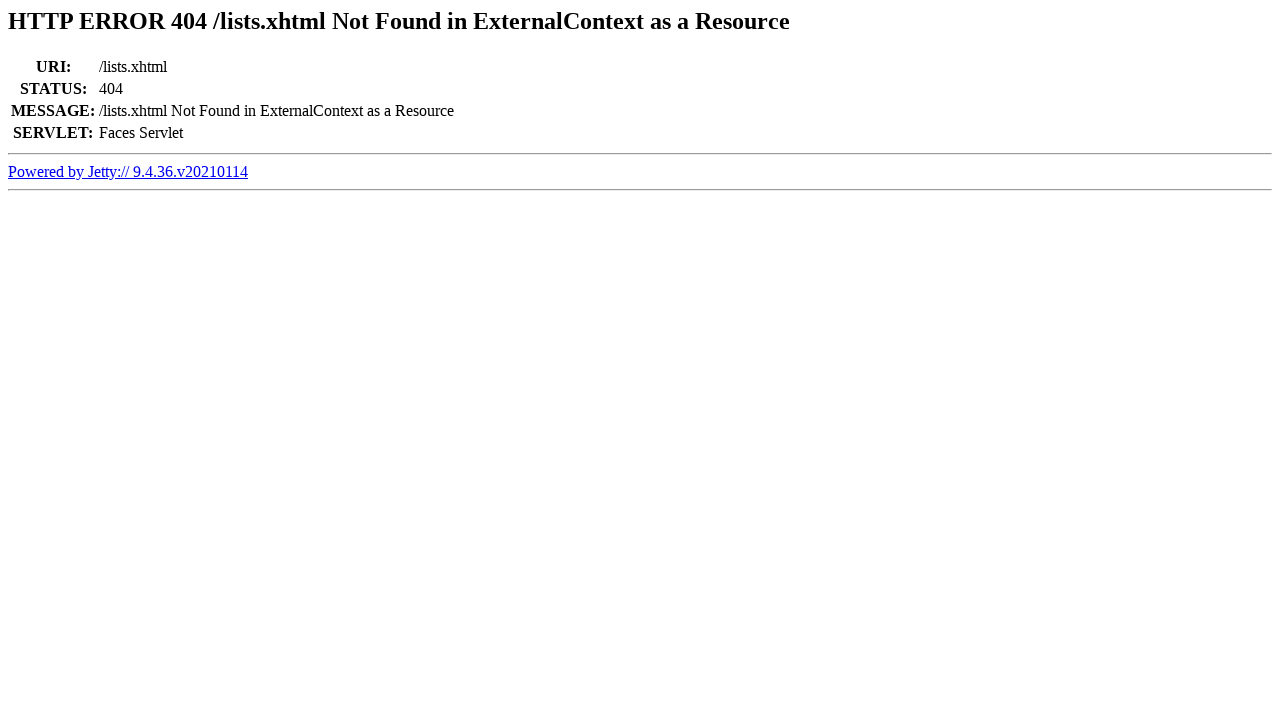

Navigated back from broken link test
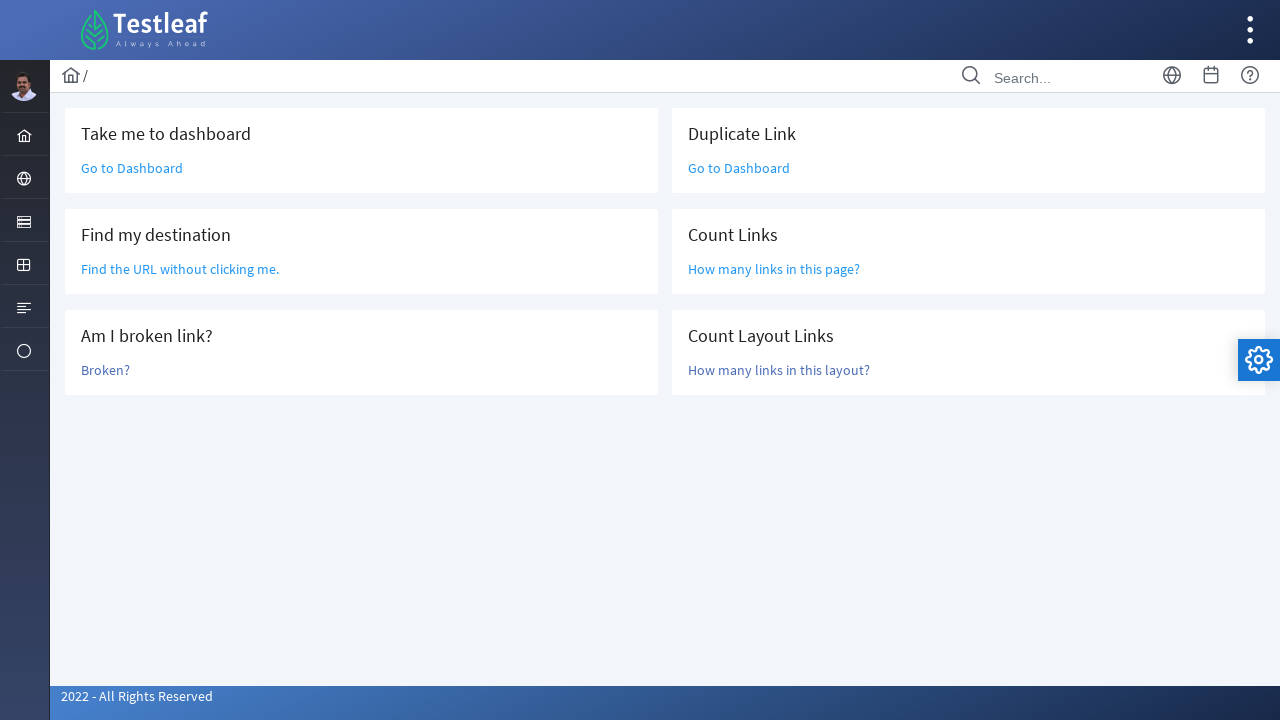

Clicked second 'Go to Dashboard' link at (132, 168) on text=Go to Dashboard
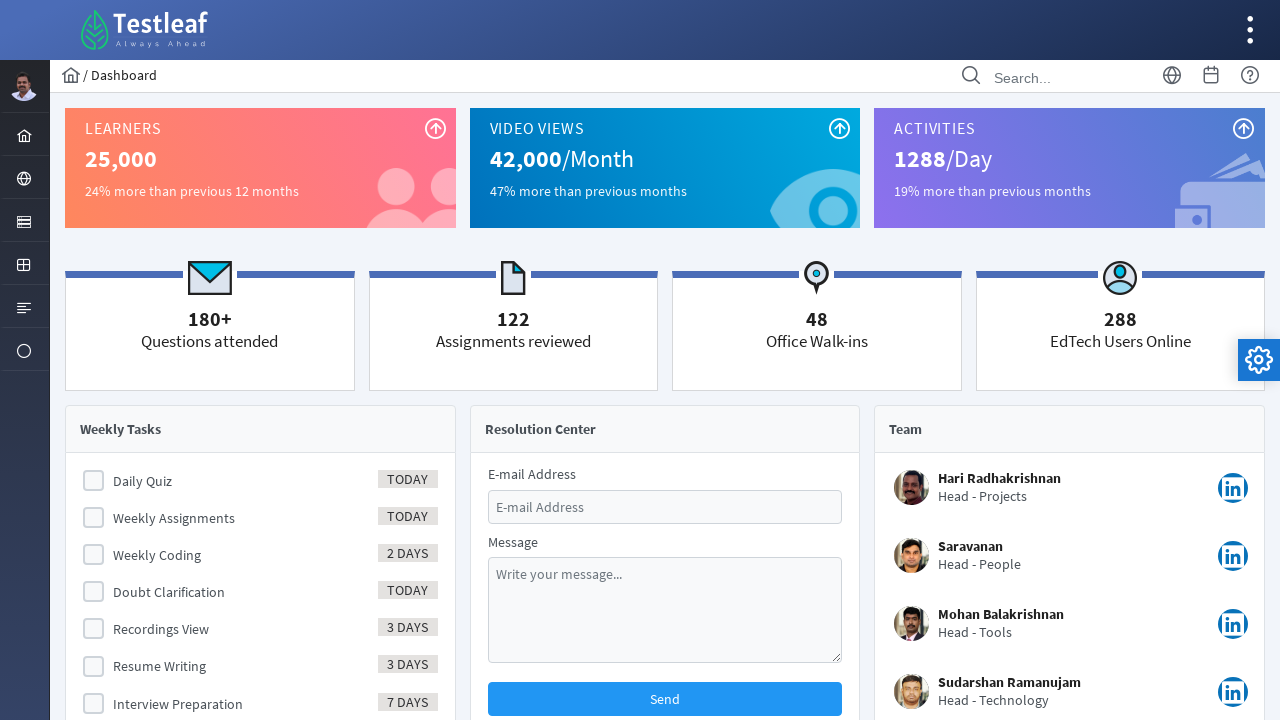

Navigated back to practice page after second dashboard link
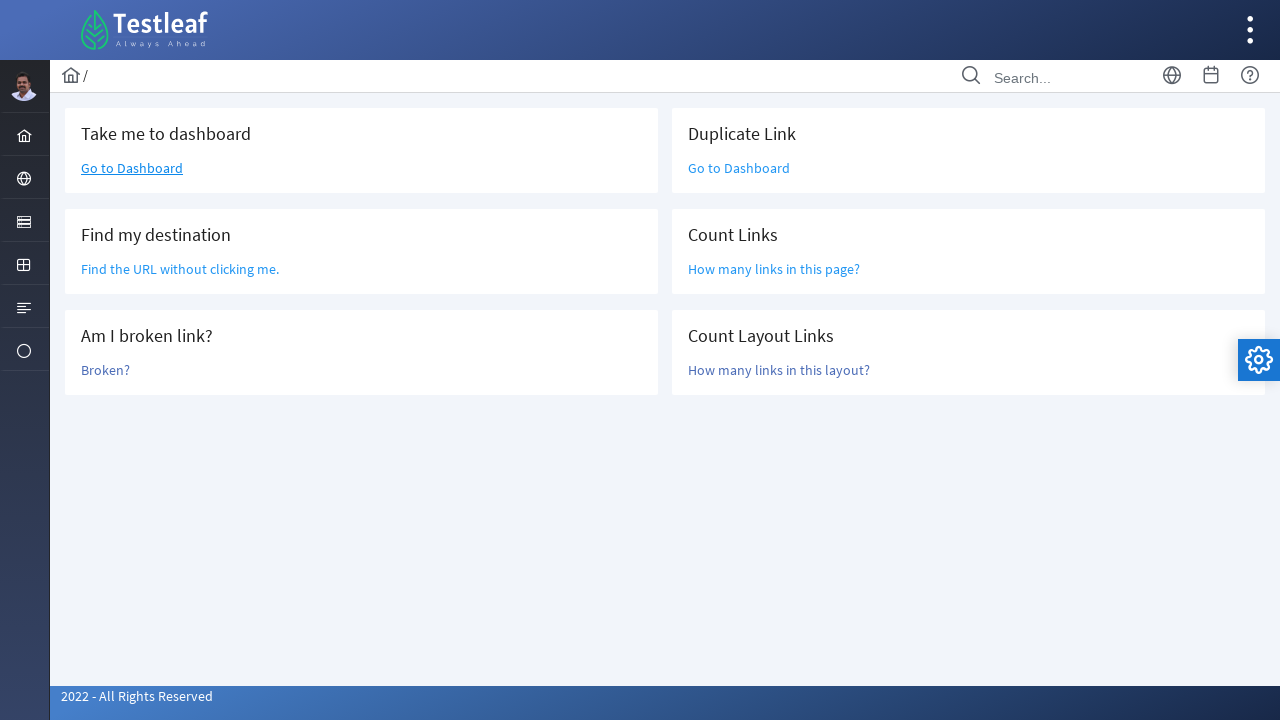

Located all anchor elements on the page
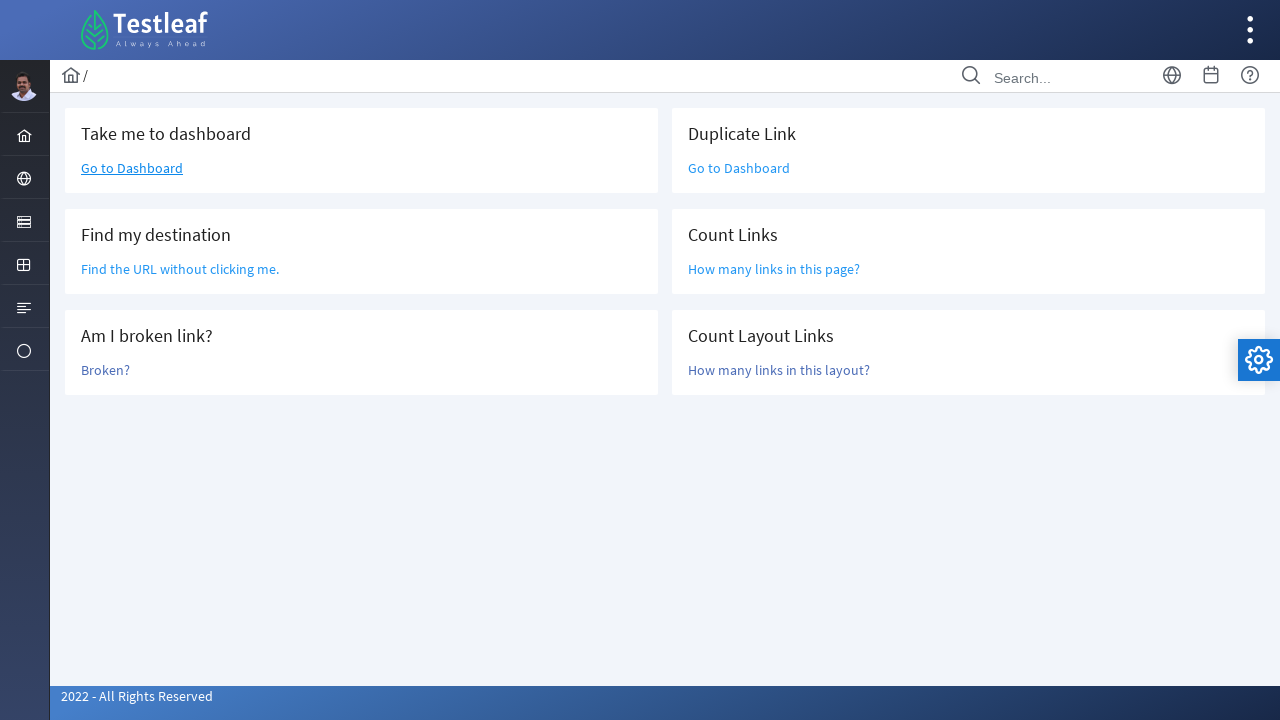

Counted all page links: 47
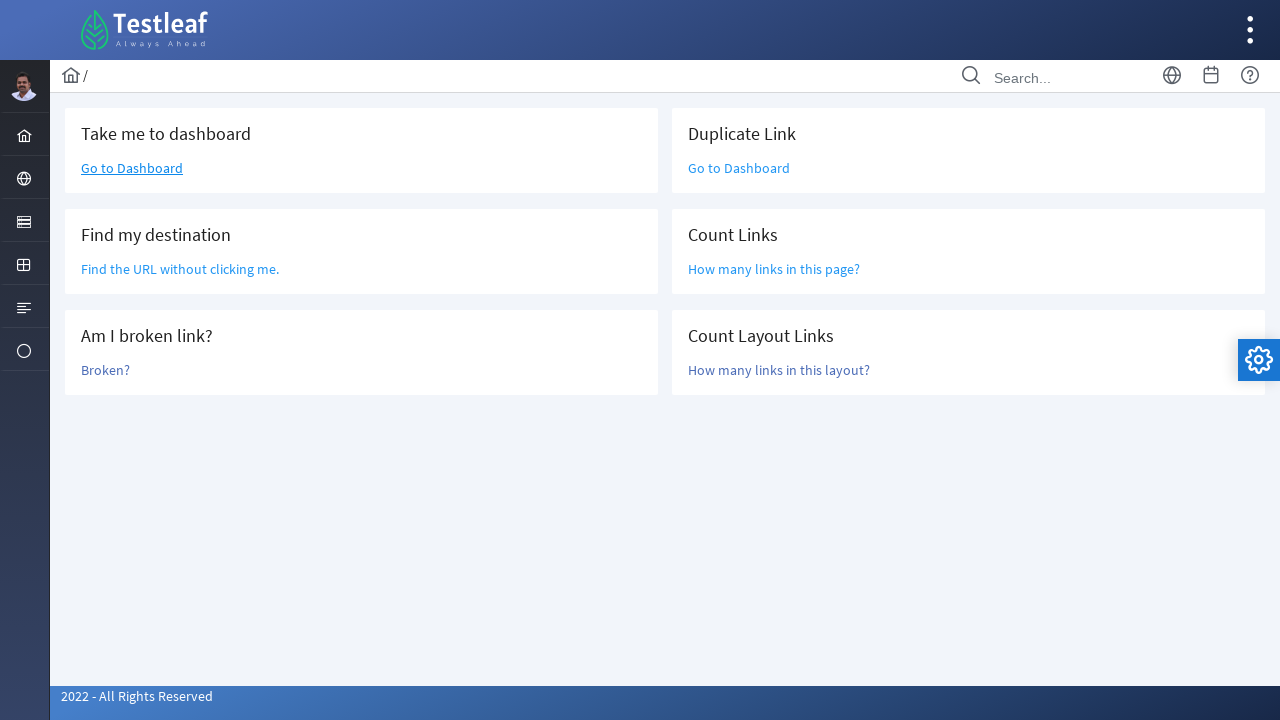

Located layout-main-content element
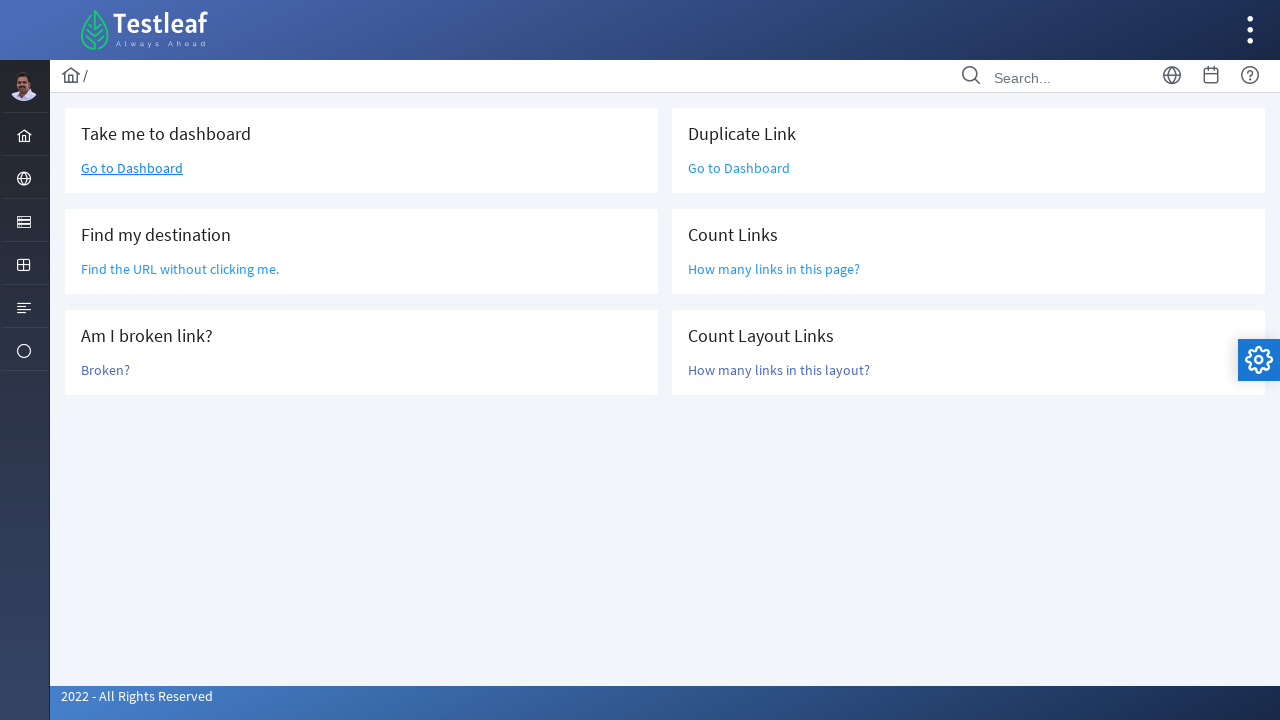

Located all links within layout-main-content
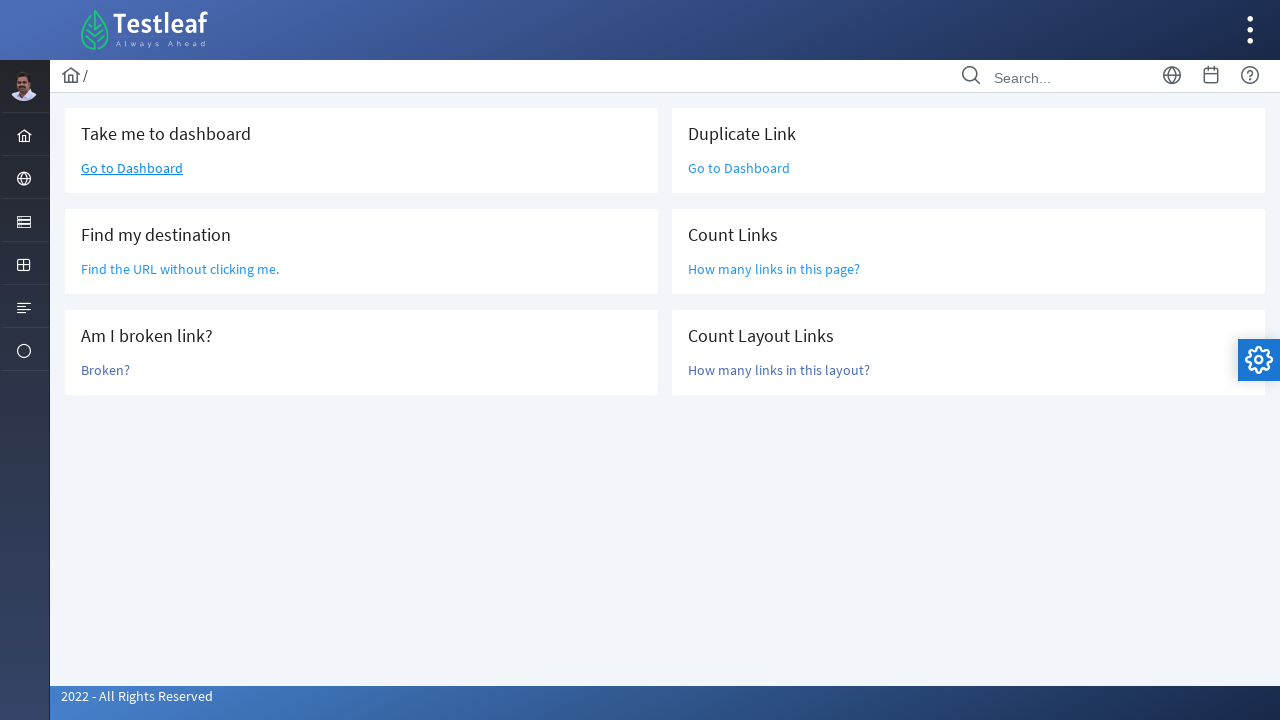

Counted layout links: 6
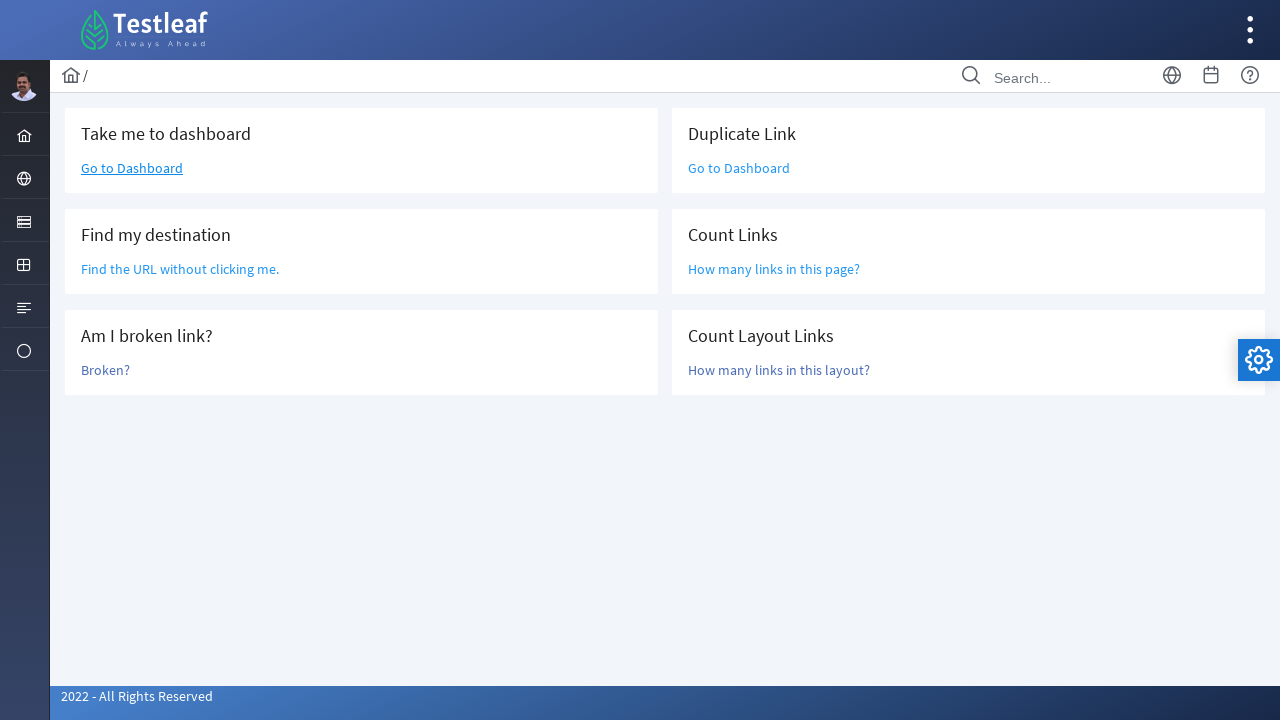

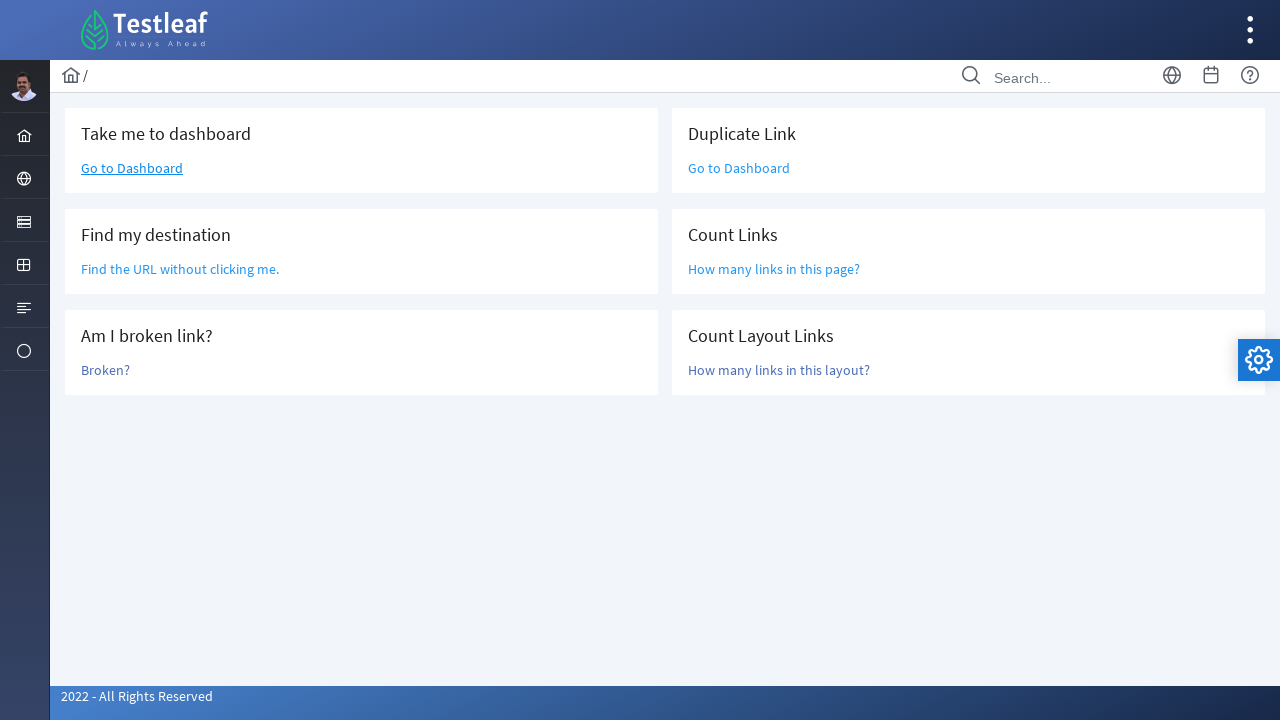